Tests browser alert functionality by clicking to trigger an OK/Cancel alert dialog, retrieving its text, and then dismissing it by clicking Cancel.

Starting URL: http://demo.automationtesting.in/Alerts.html

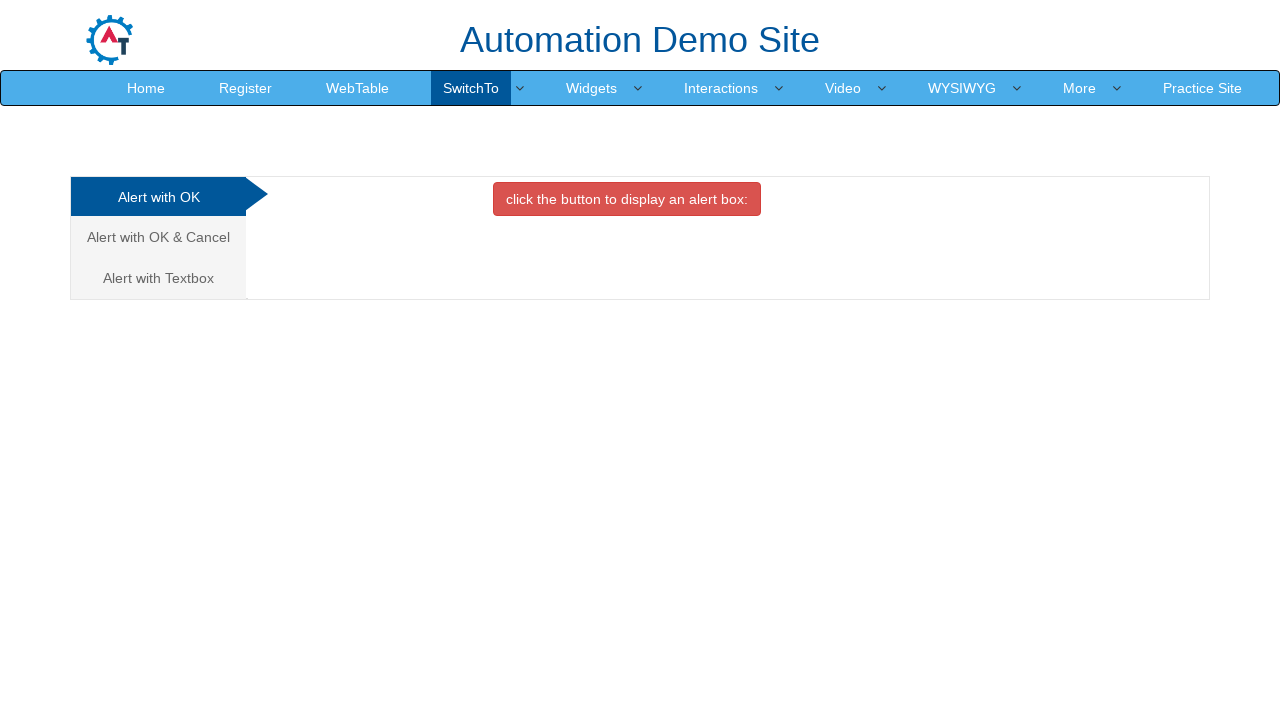

Clicked on 'Alert with OK & Cancel' tab at (158, 237) on xpath=//a[text()='Alert with OK & Cancel ']
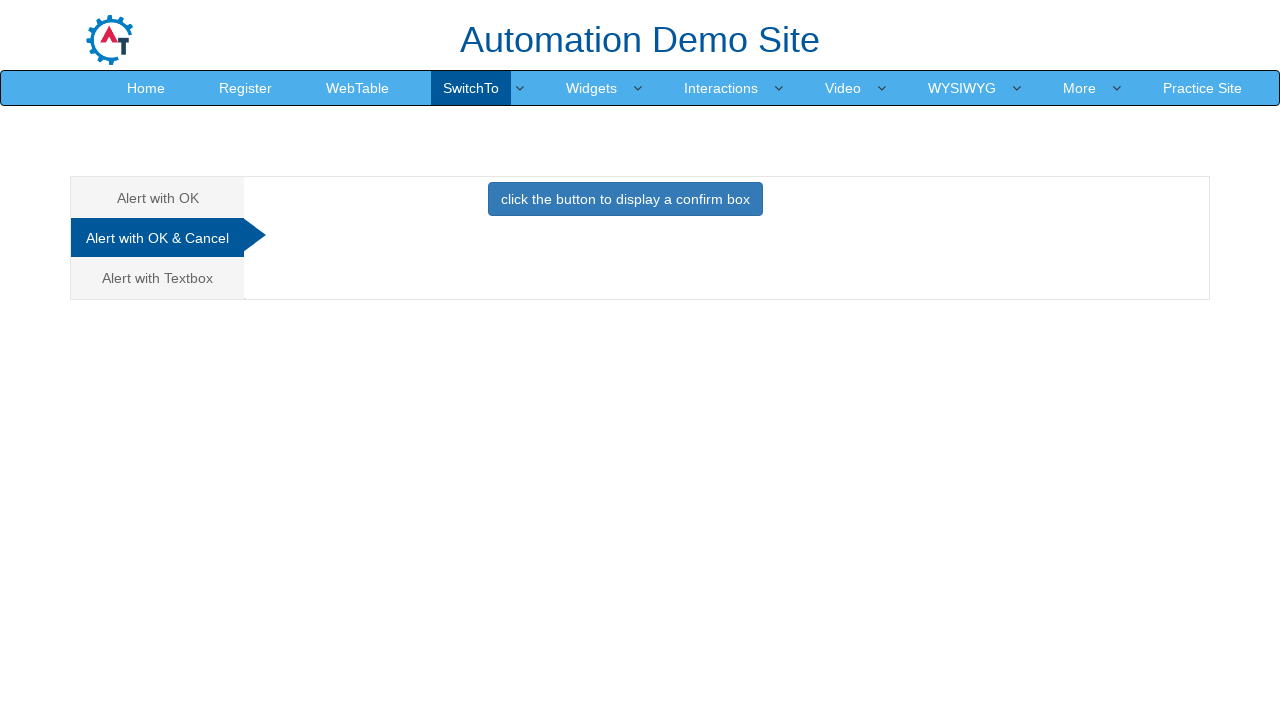

Clicked button to trigger alert dialog at (625, 199) on button.btn.btn-primary
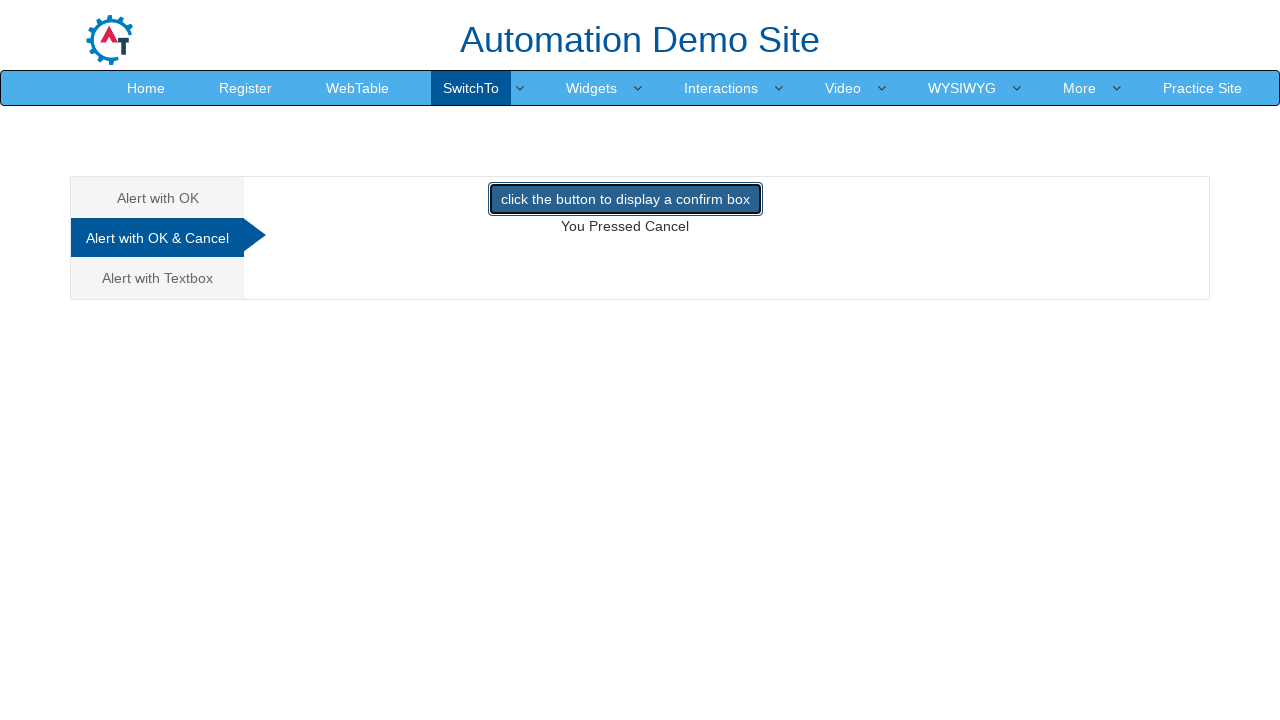

Set up dialog event listener to handle alerts
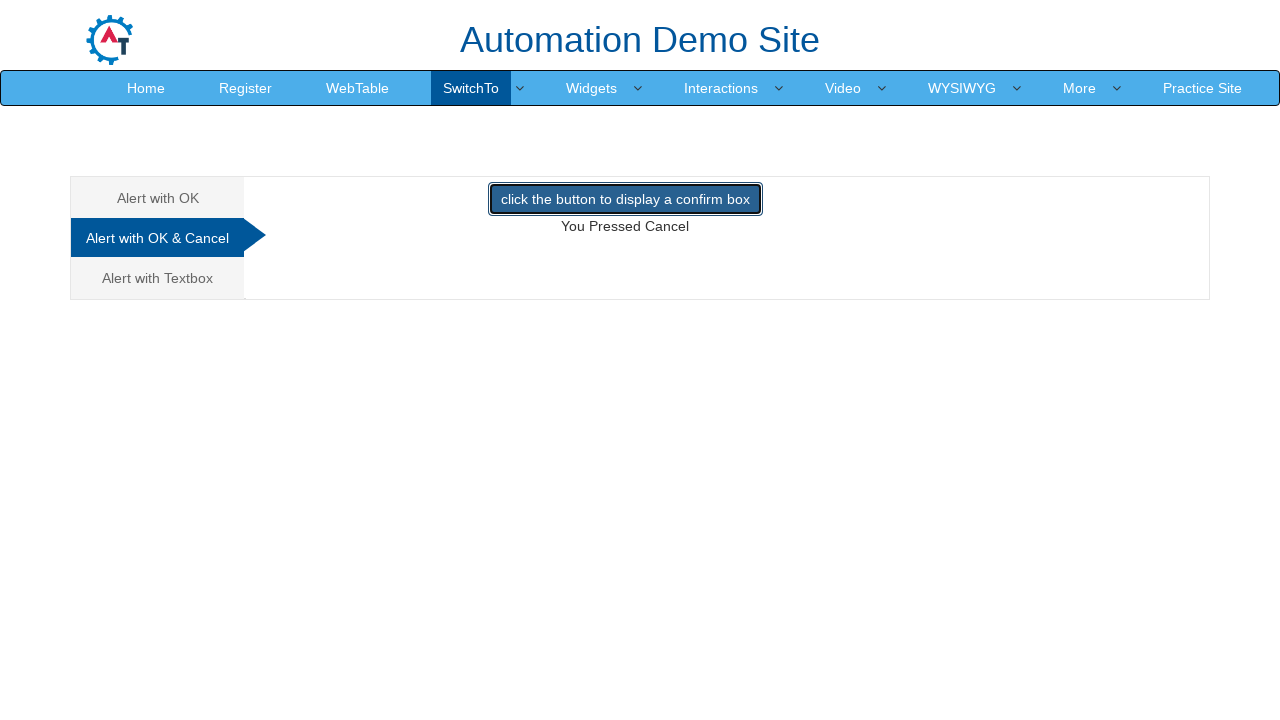

Clicked button again to trigger alert with listener active at (625, 199) on button.btn.btn-primary
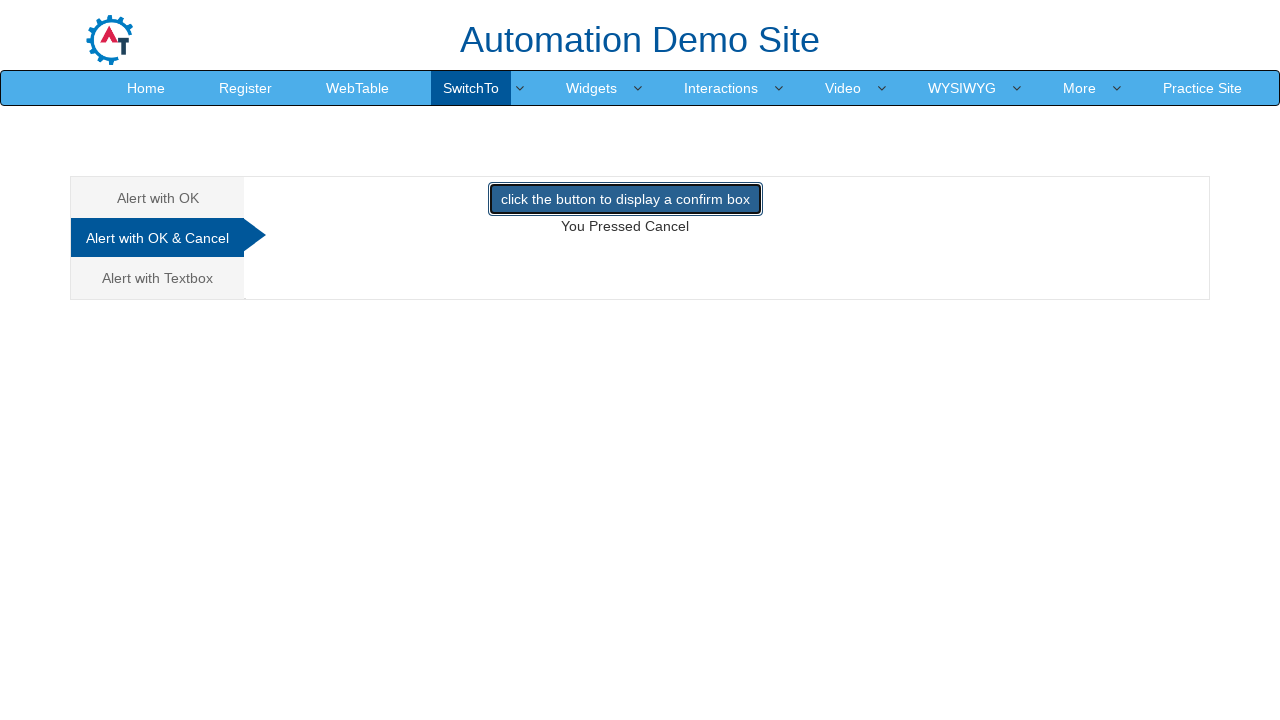

Waited for alert dialog to be dismissed
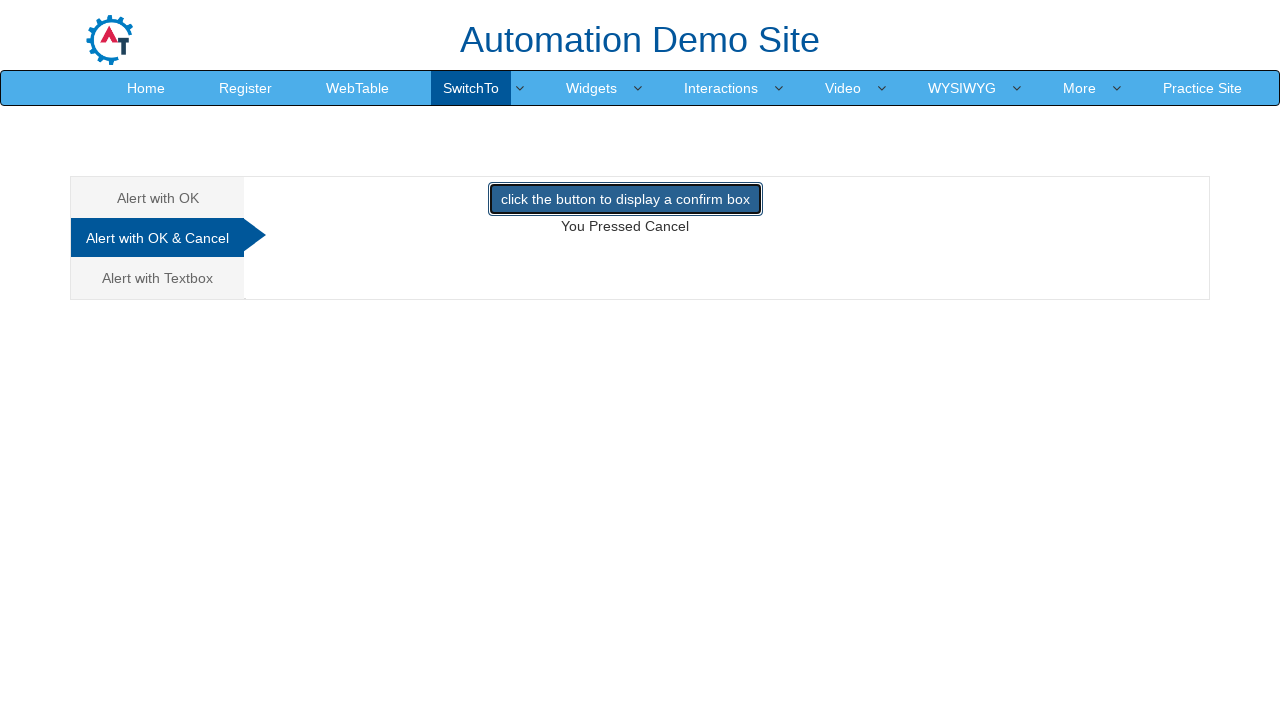

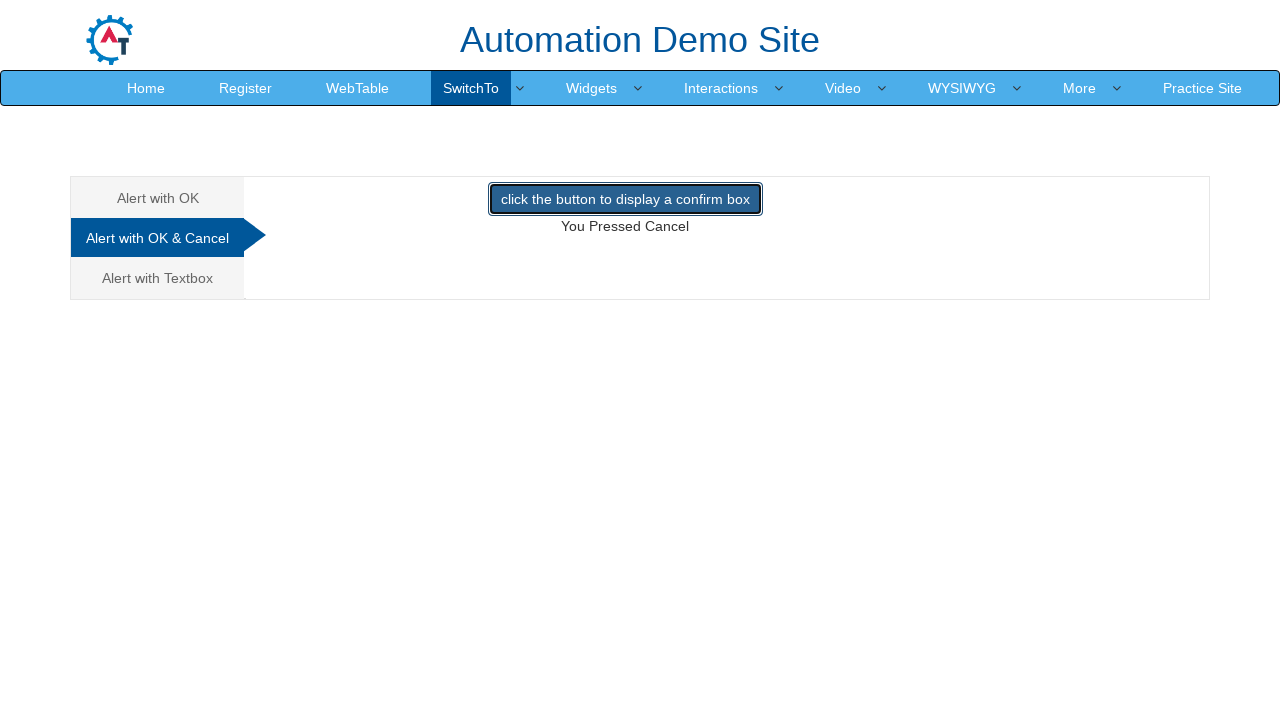